Tests that the triangle app correctly identifies a scalene triangle when all three sides have different lengths

Starting URL: https://testpages.herokuapp.com/styled/apps/triangle/triangle001.html

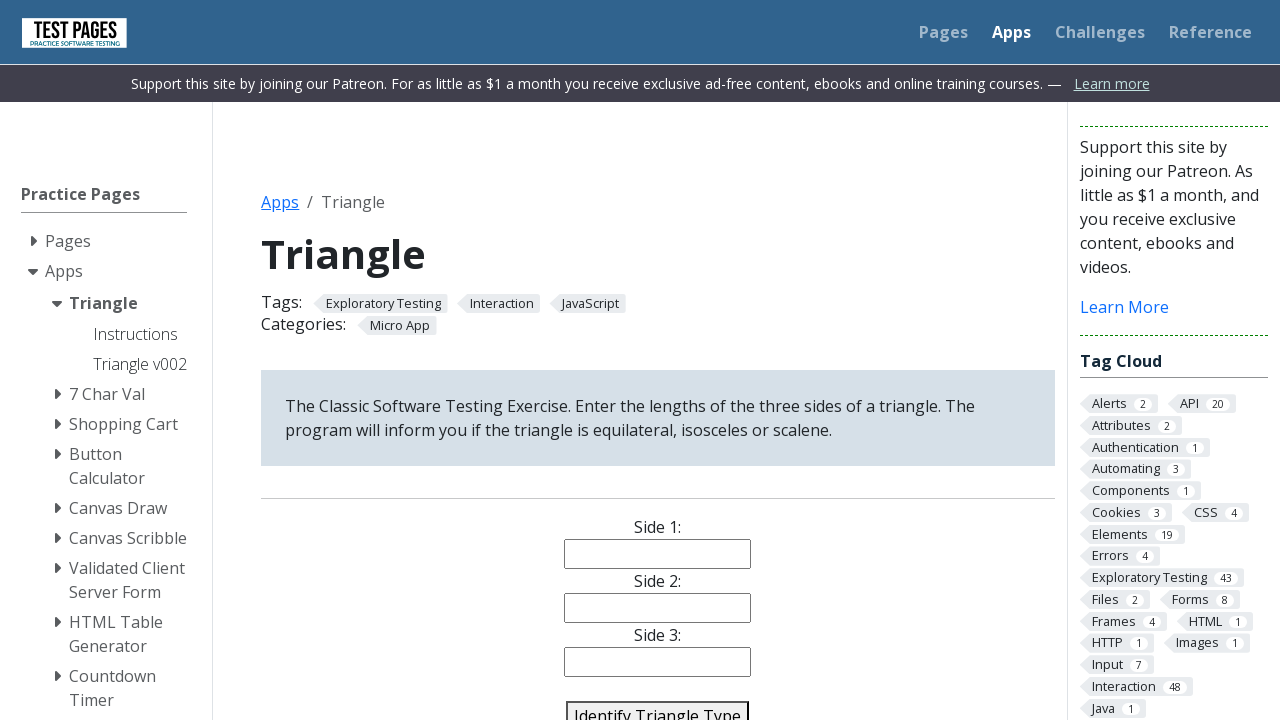

Filled side 1 with value '4' on #side1
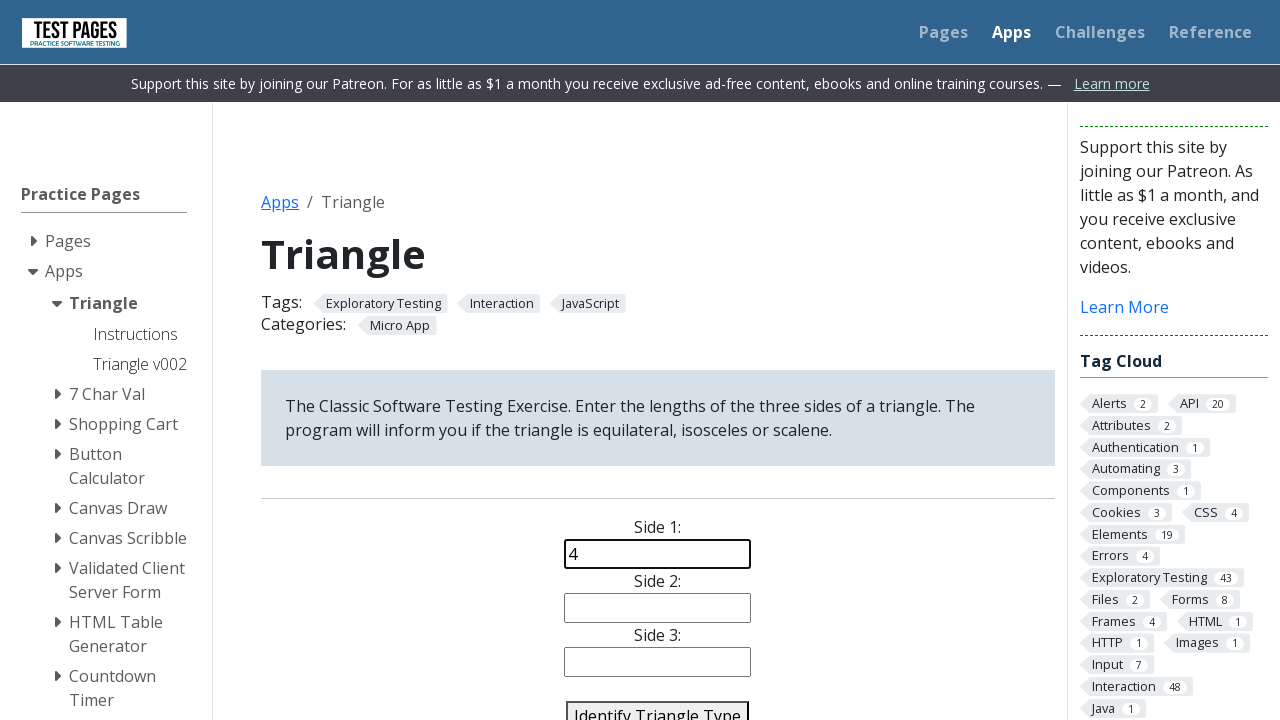

Filled side 2 with value '5' on #side2
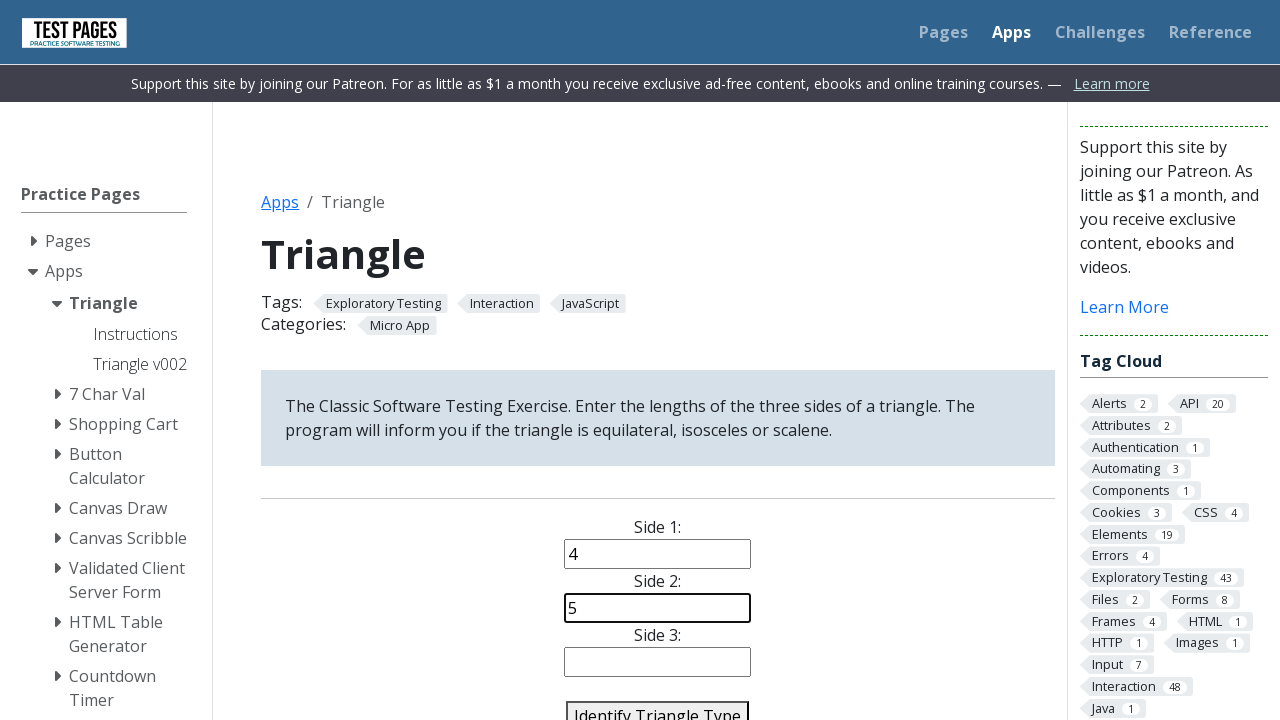

Filled side 3 with value '6' on #side3
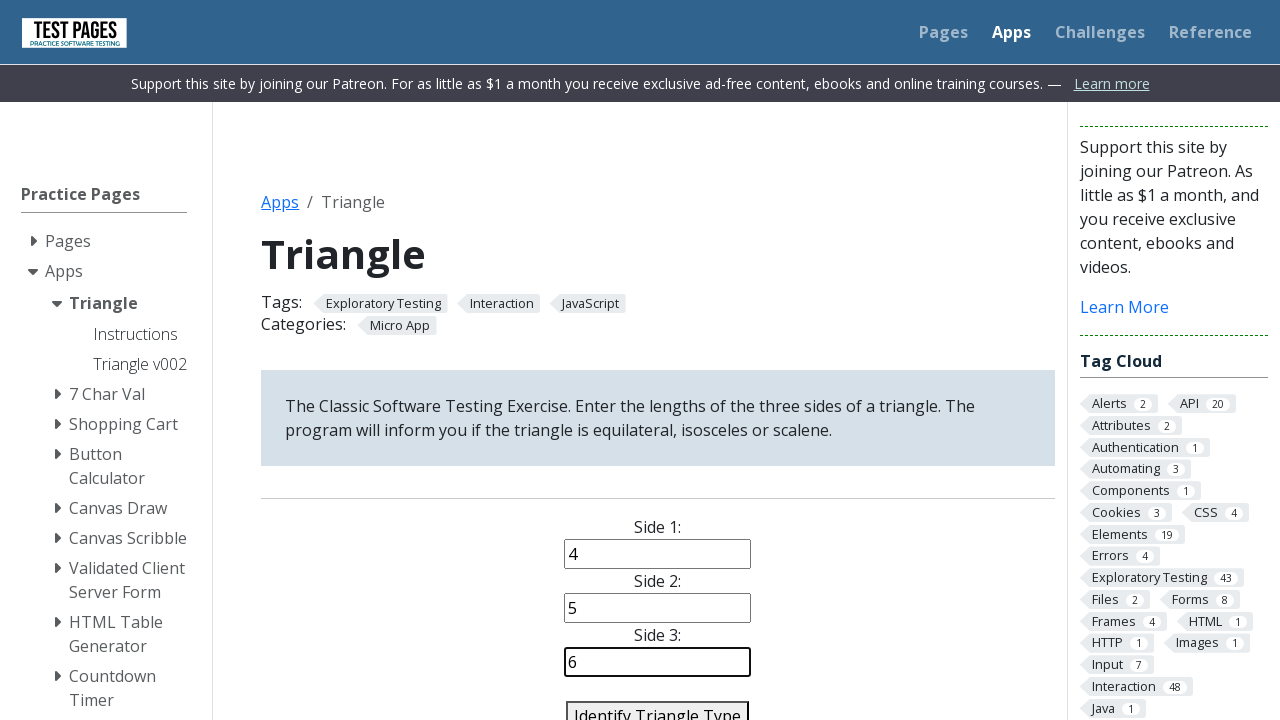

Clicked the identify triangle button at (658, 705) on #identify-triangle-action
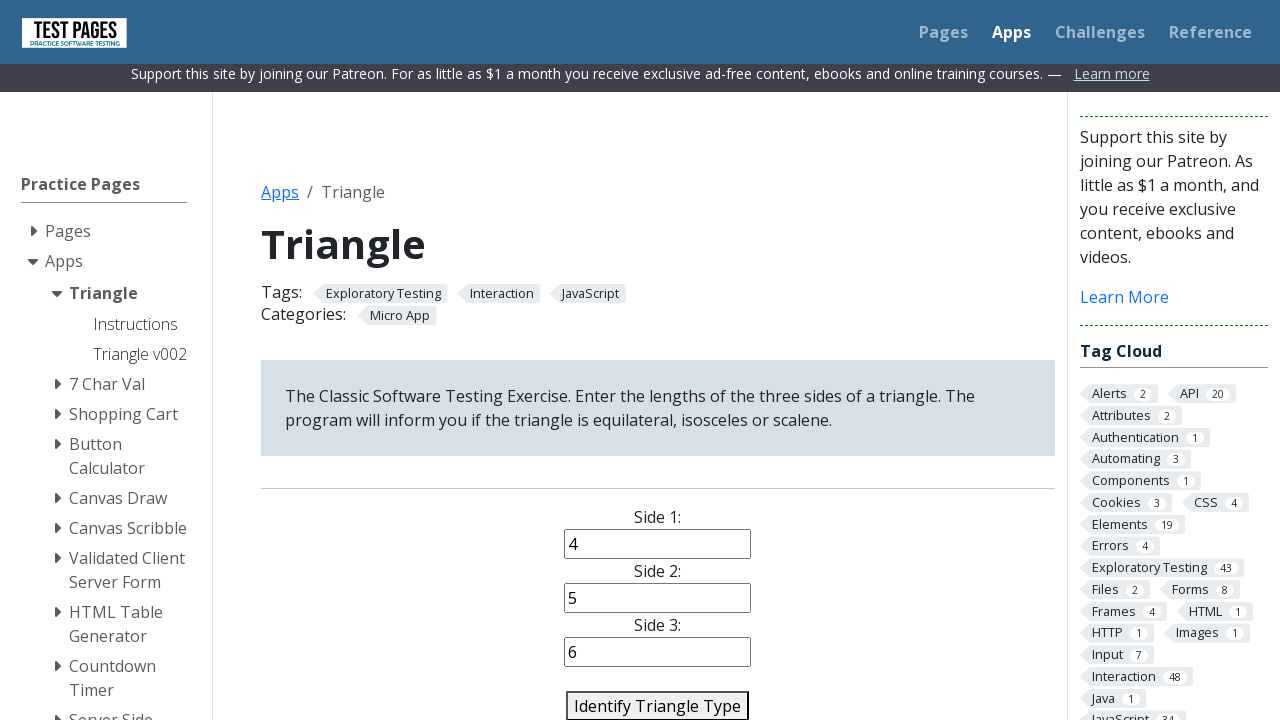

Triangle type result element loaded
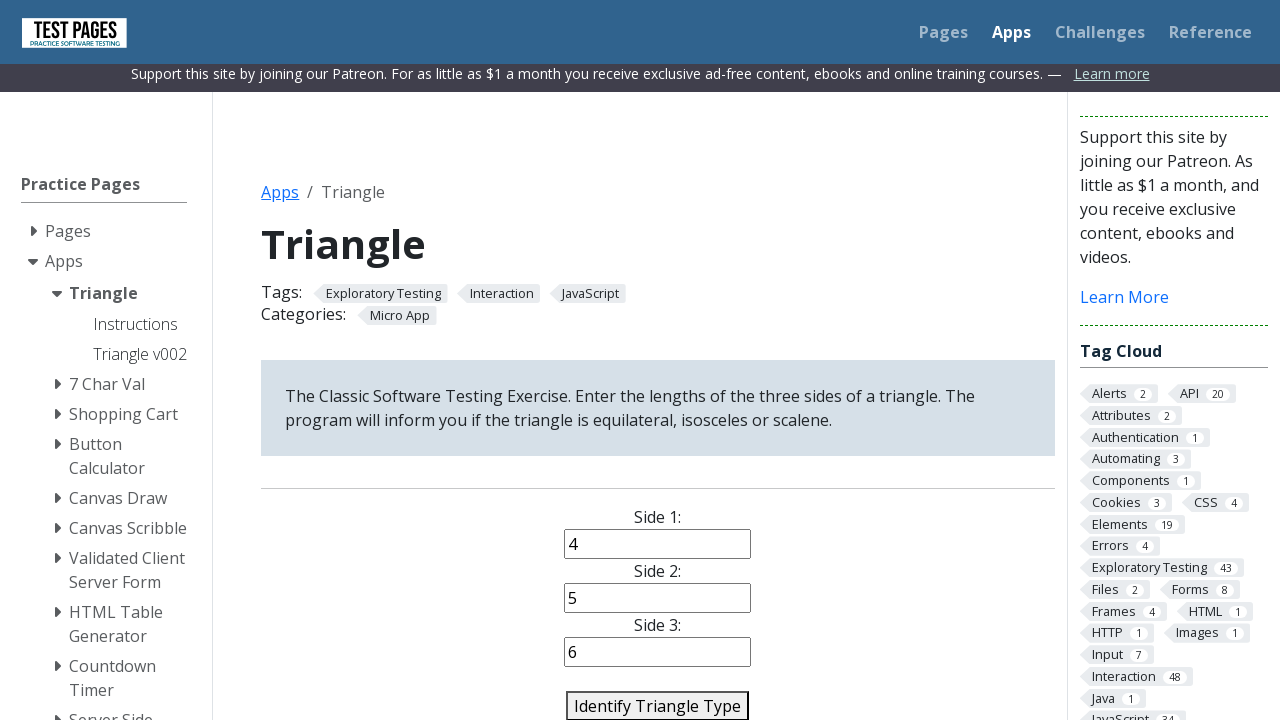

Verified that triangle is correctly identified as 'Scalene'
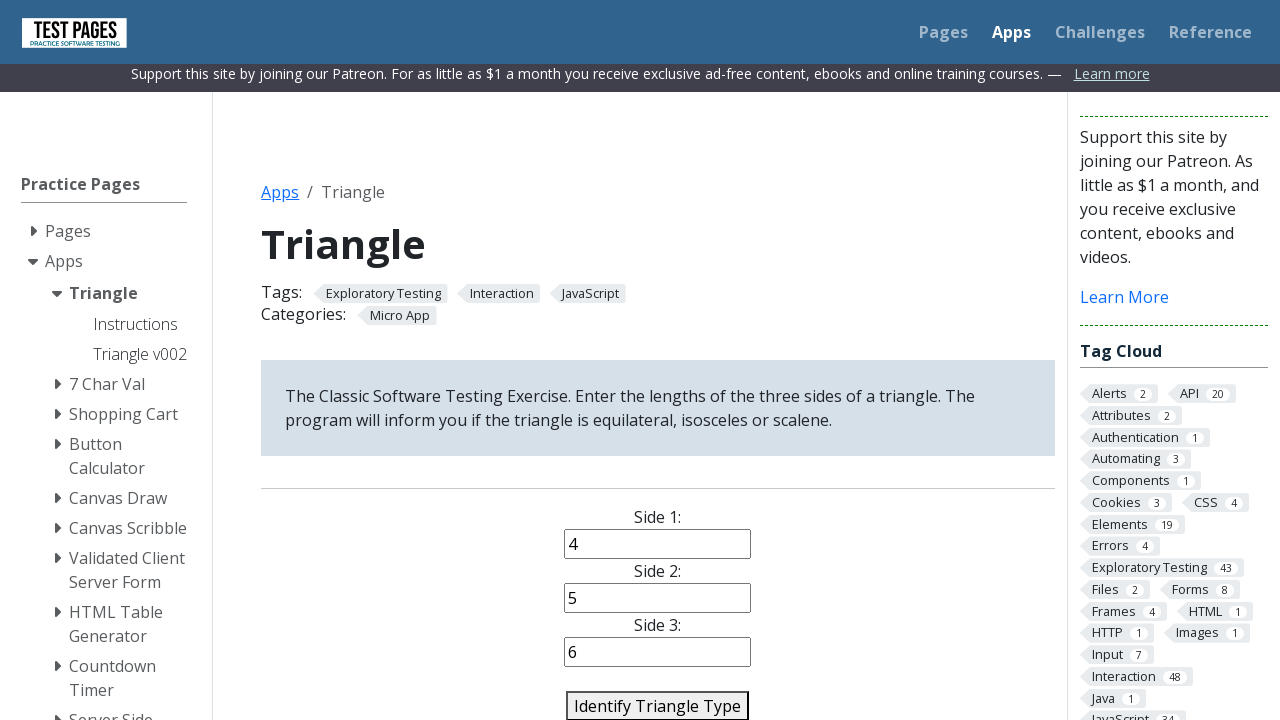

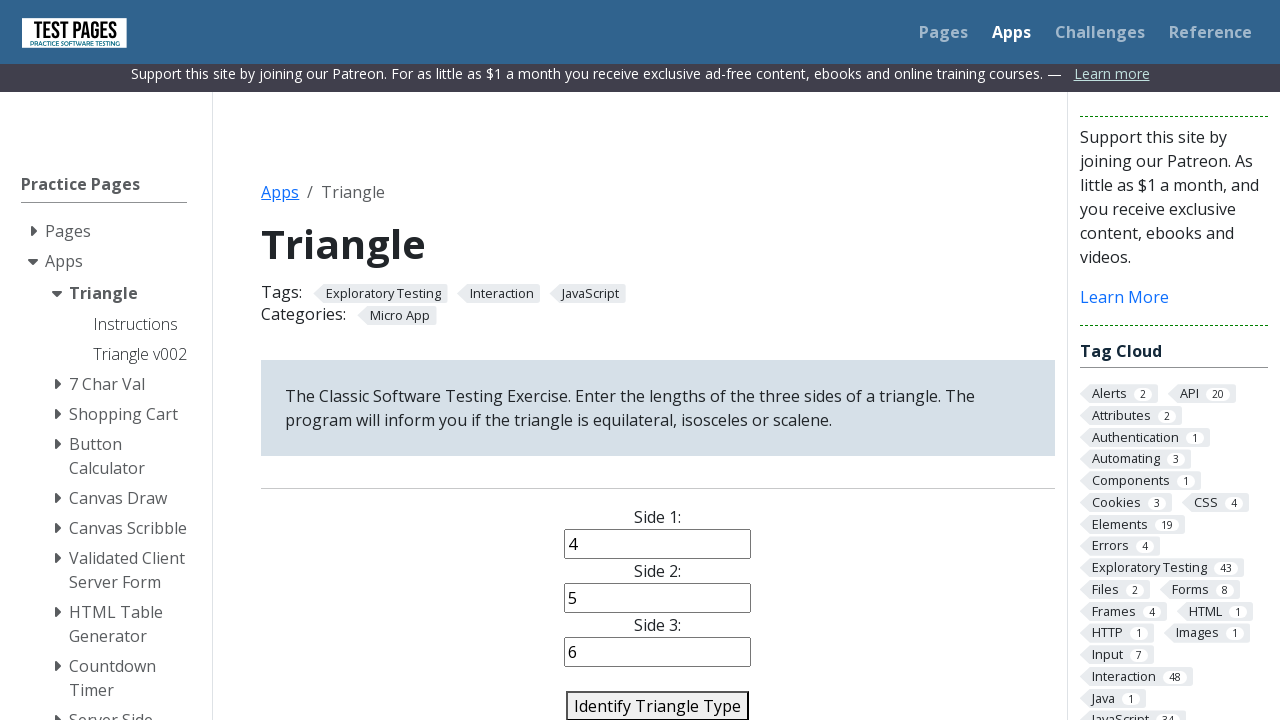